Opens the RedBus website homepage to verify it loads correctly

Starting URL: https://www.redbus.com

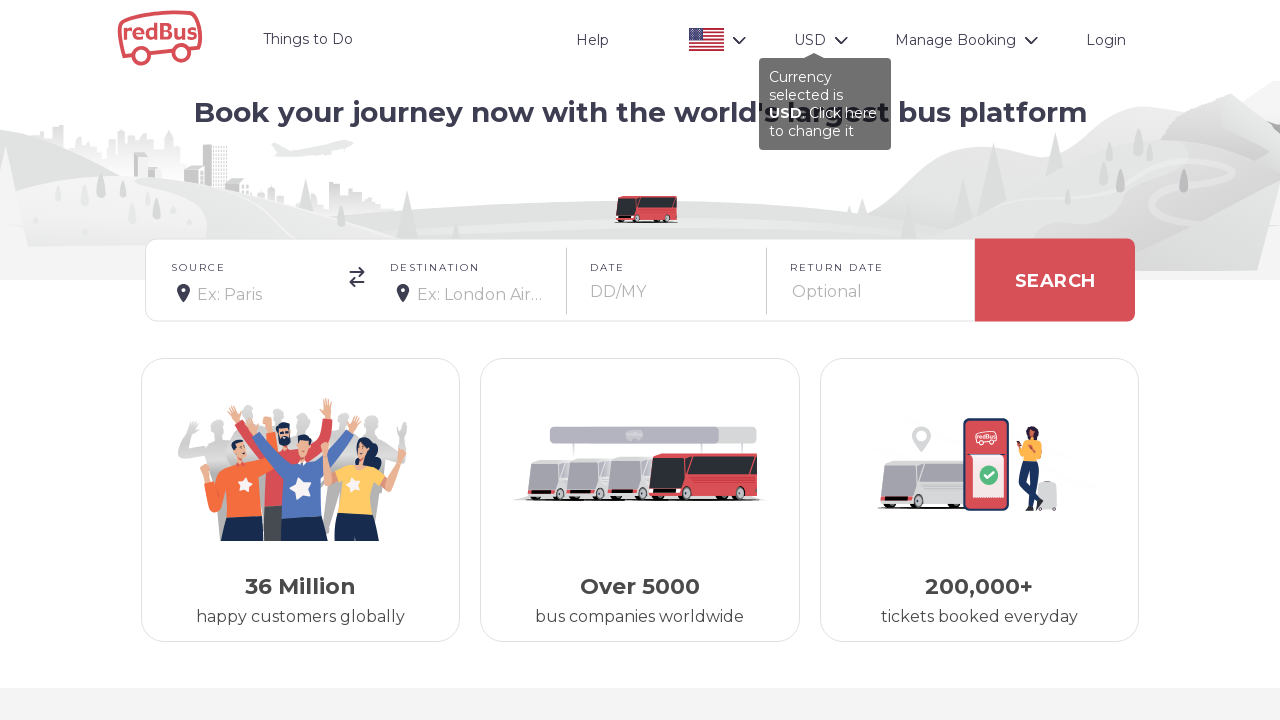

RedBus homepage loaded - DOM content ready
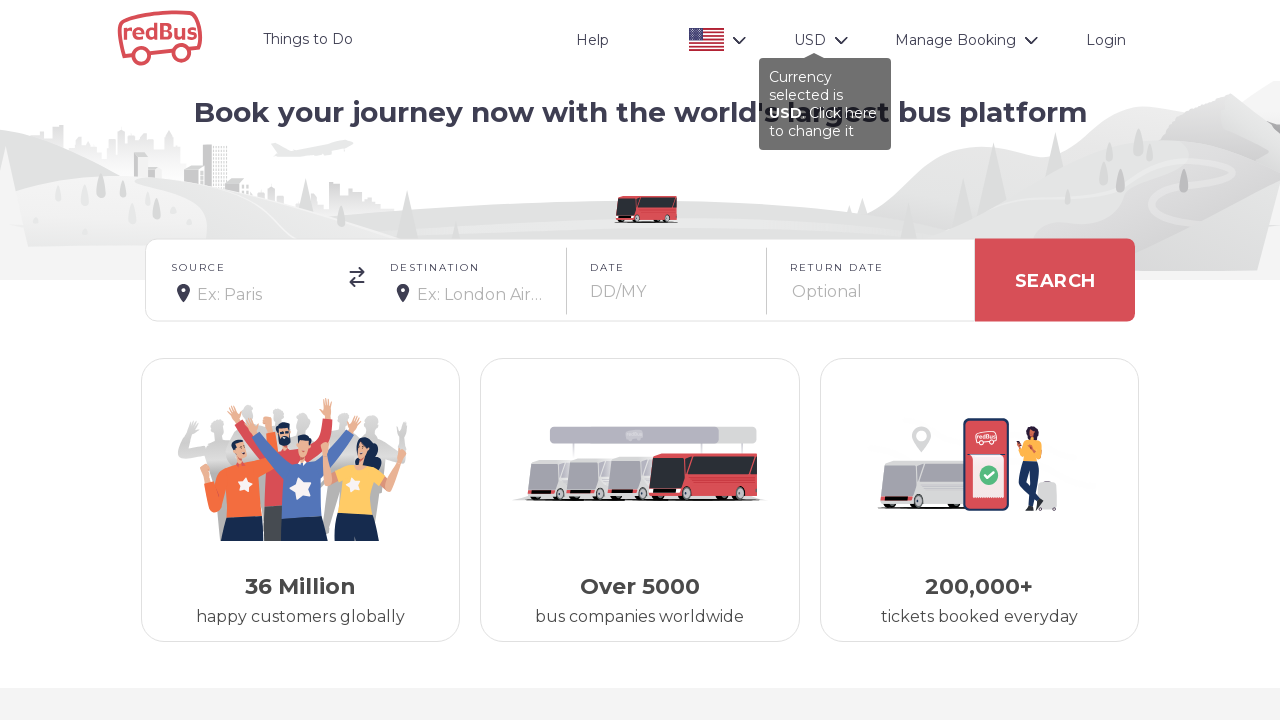

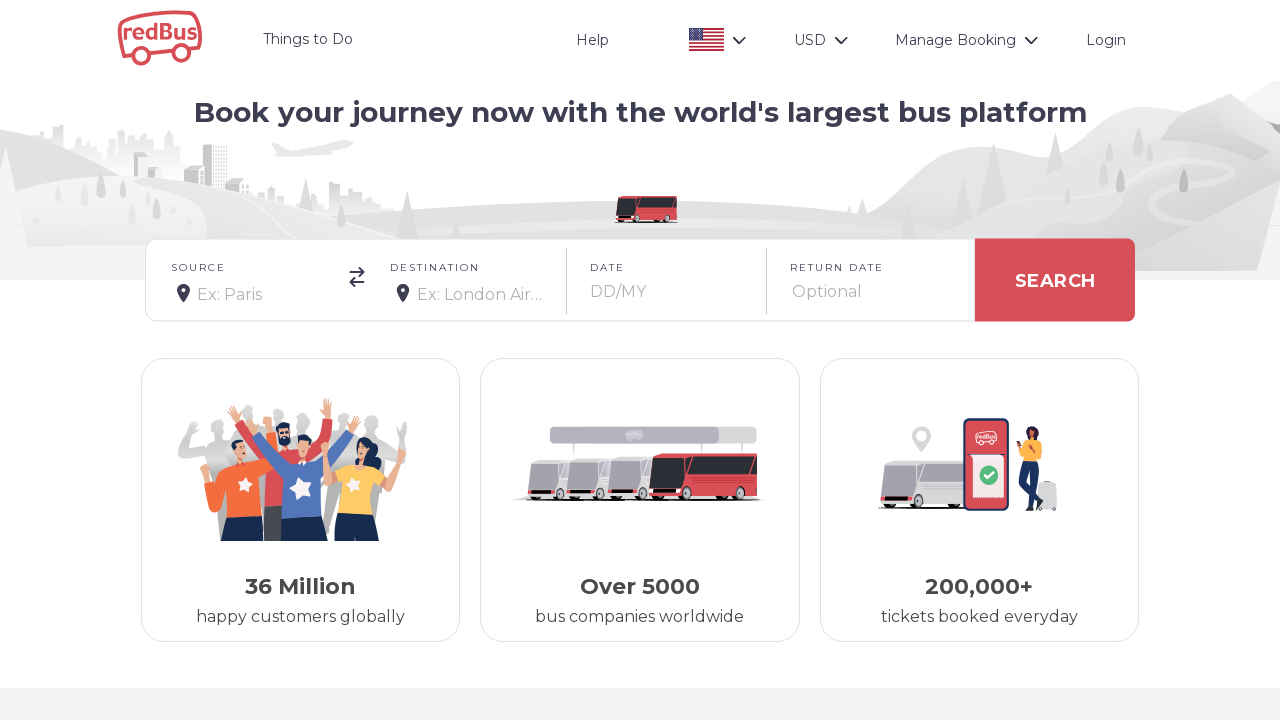